Tests table pagination functionality by iterating through pages using the next button to find a specific student name "Archy J" in the table rows.

Starting URL: http://syntaxprojects.com/table-pagination-demo.php

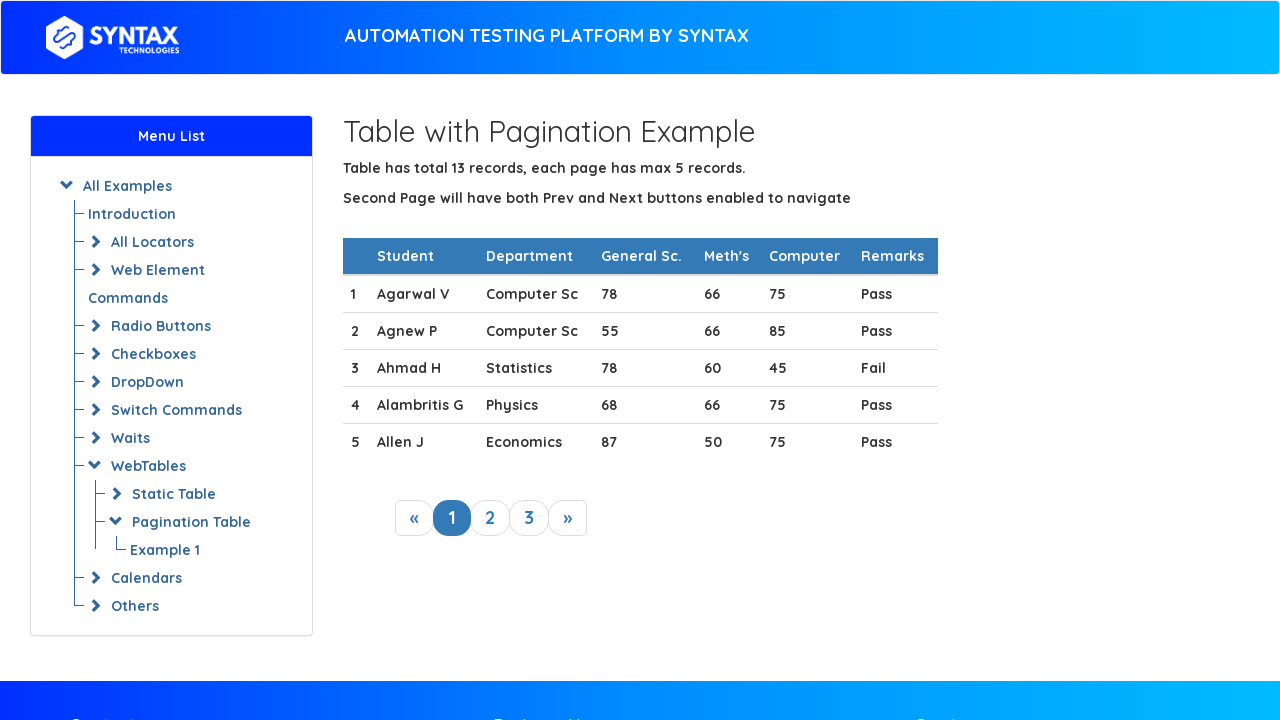

Table loaded with hover class
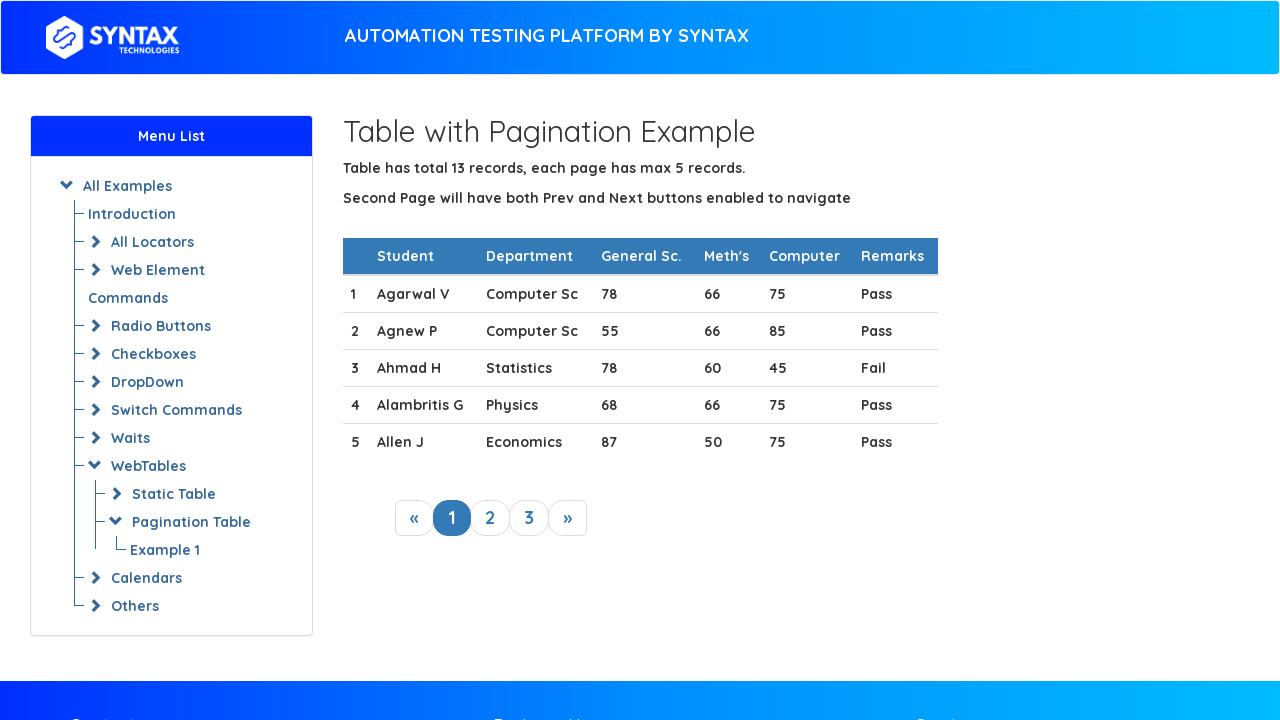

Retrieved table rows from current page: 5 rows found
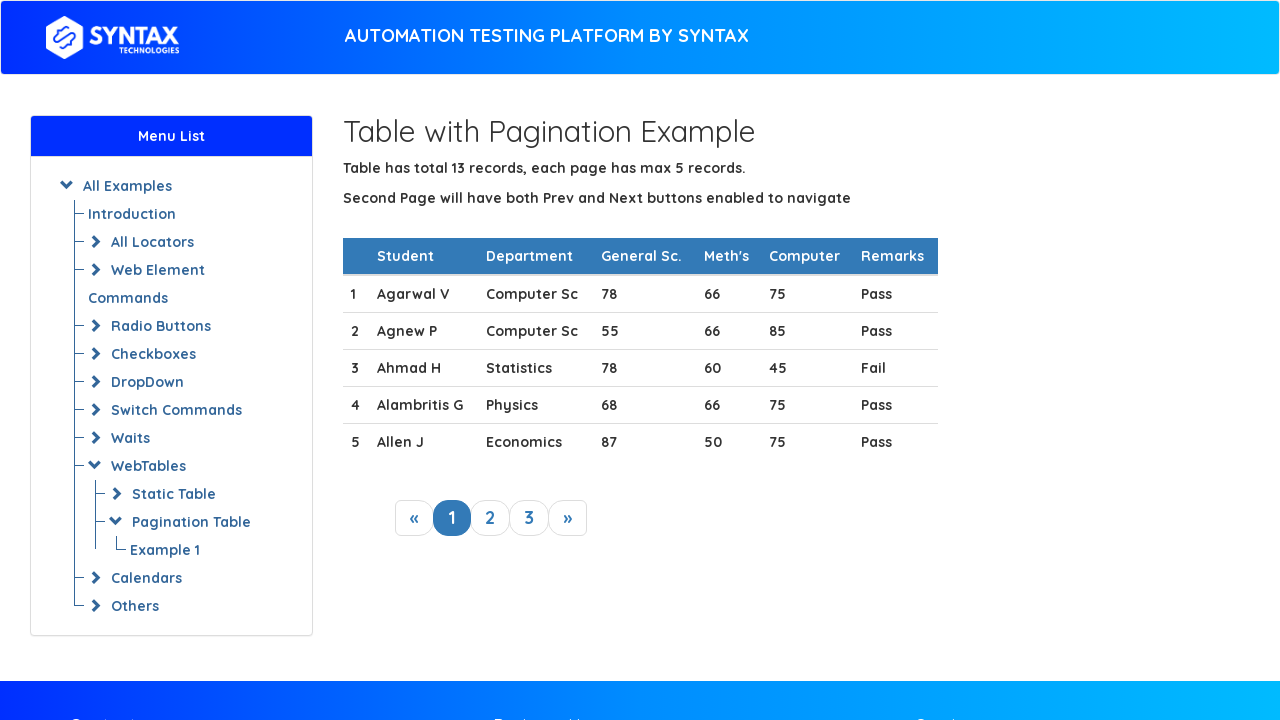

Clicked next button to navigate to next page at (568, 518) on a.next_link
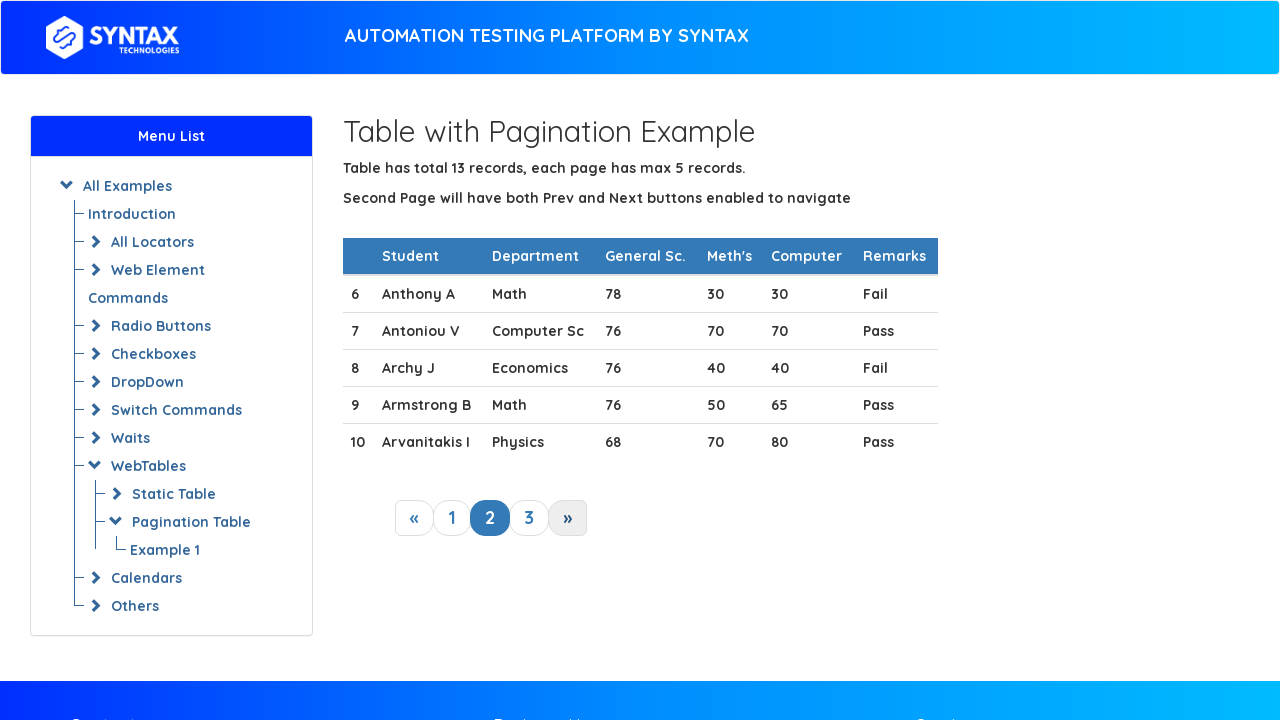

Waited for table to update after pagination
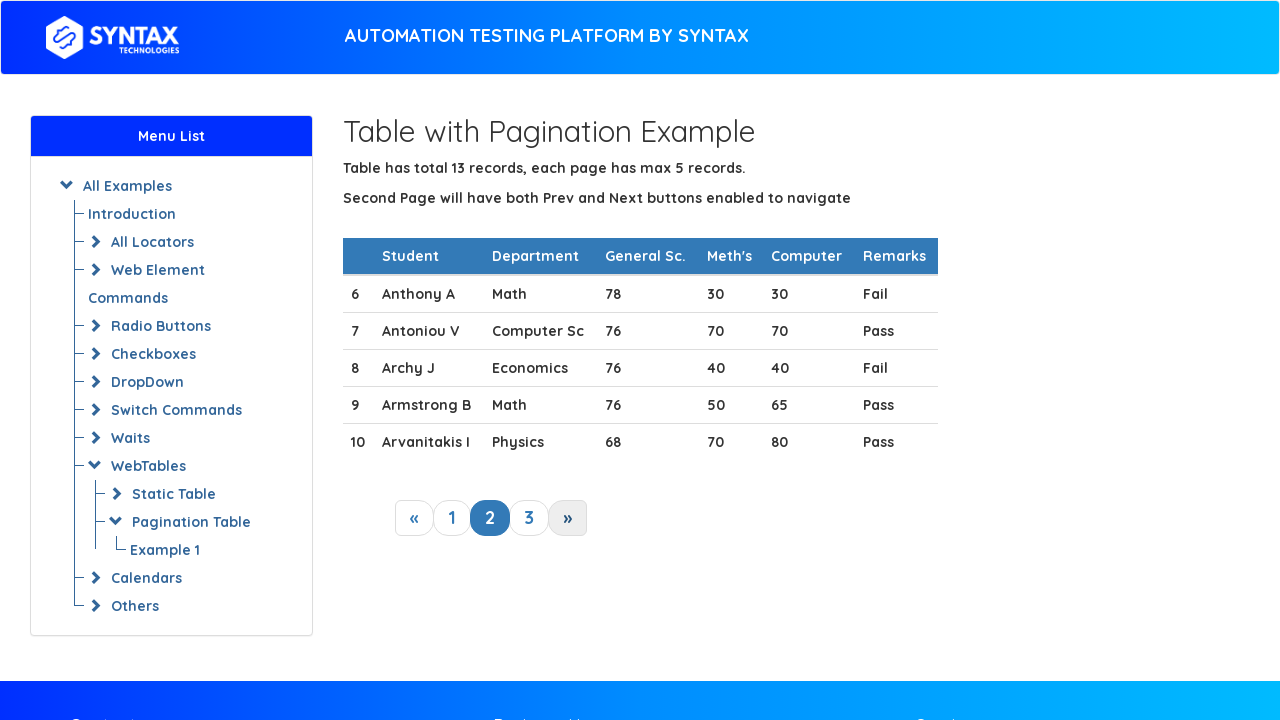

Retrieved table rows from current page: 5 rows found
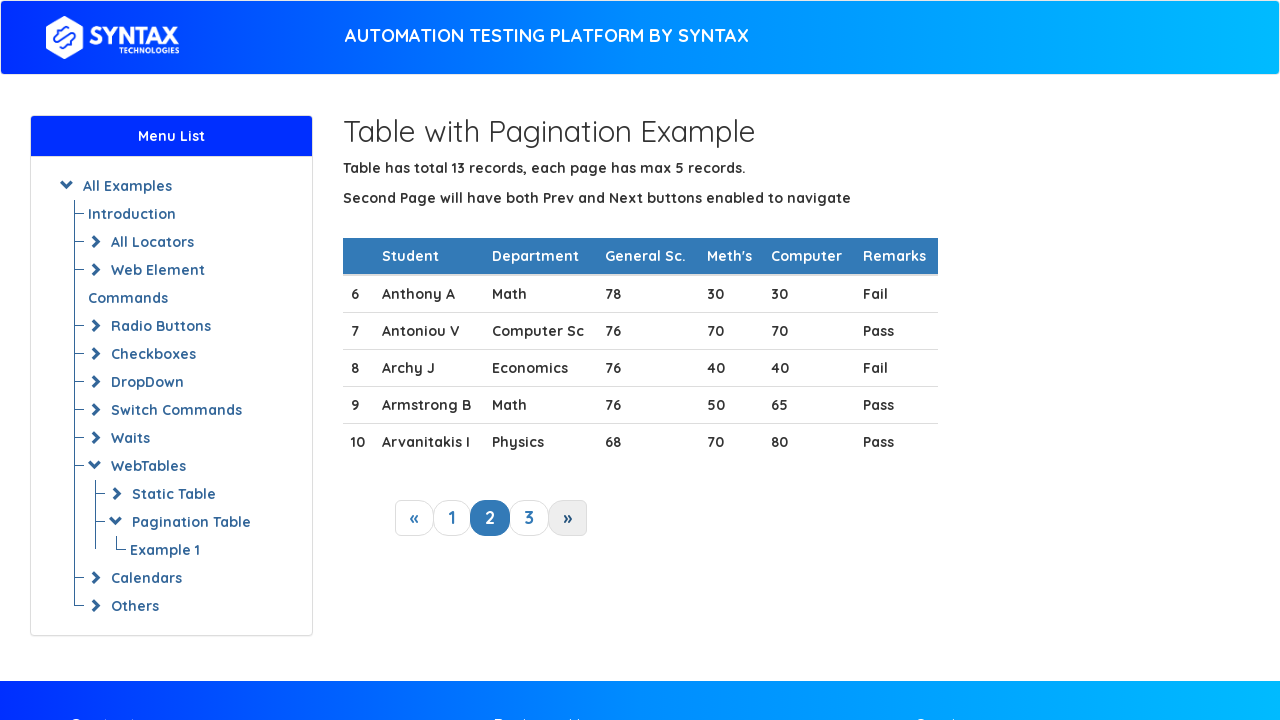

Found 'Archy J' in row 3
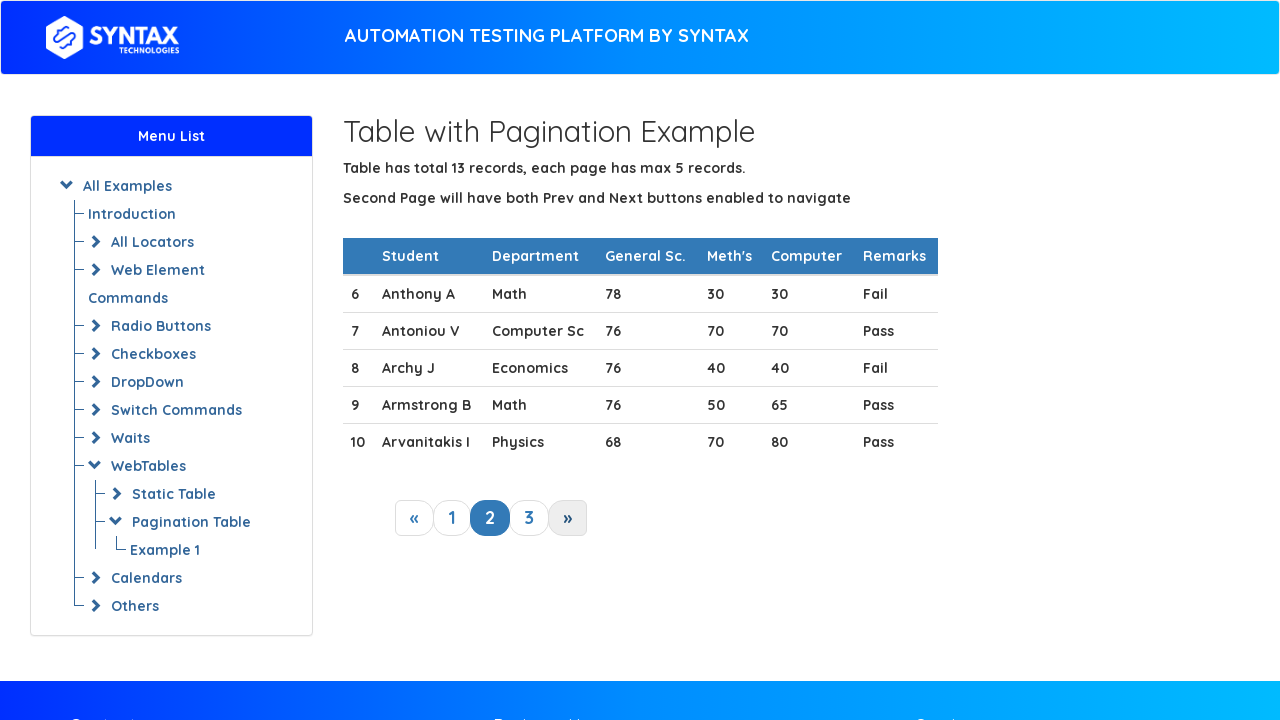

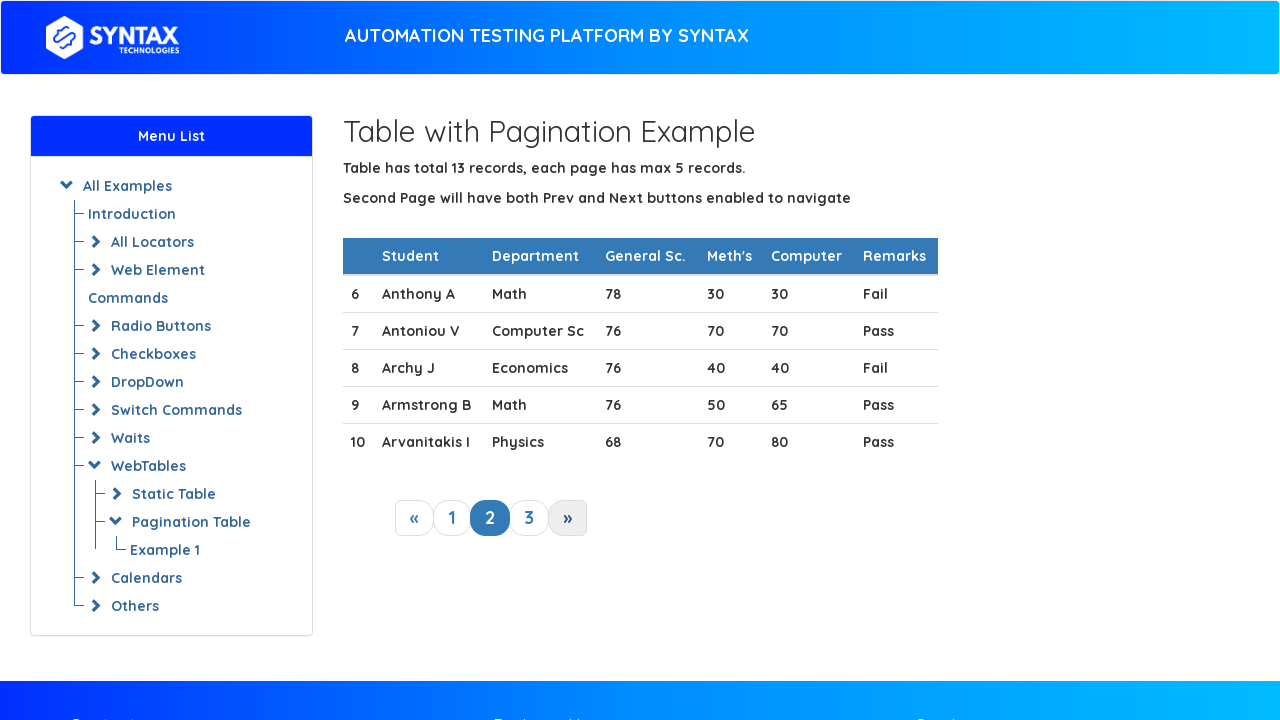